Tests adding a Samsung phone to the shopping cart on an e-commerce demo site, including handling the confirmation alert

Starting URL: https://www.demoblaze.com/index.html

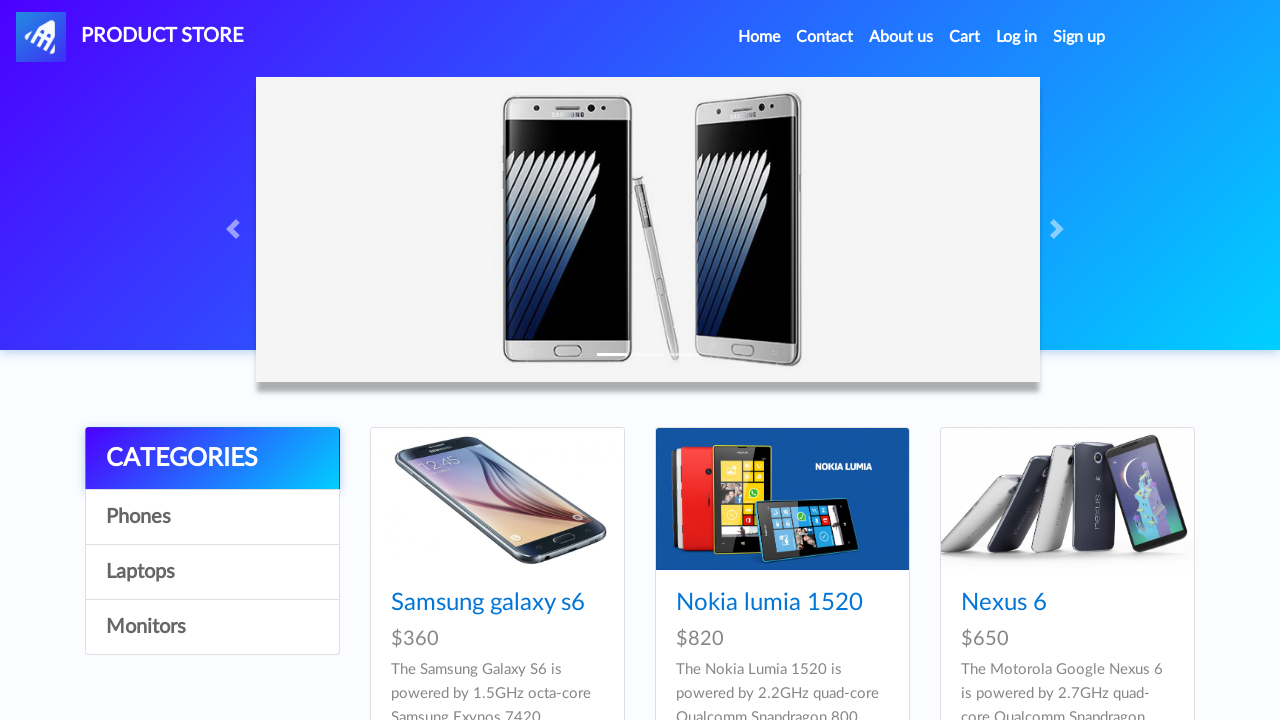

Clicked on Samsung product link at (488, 603) on a.hrefch
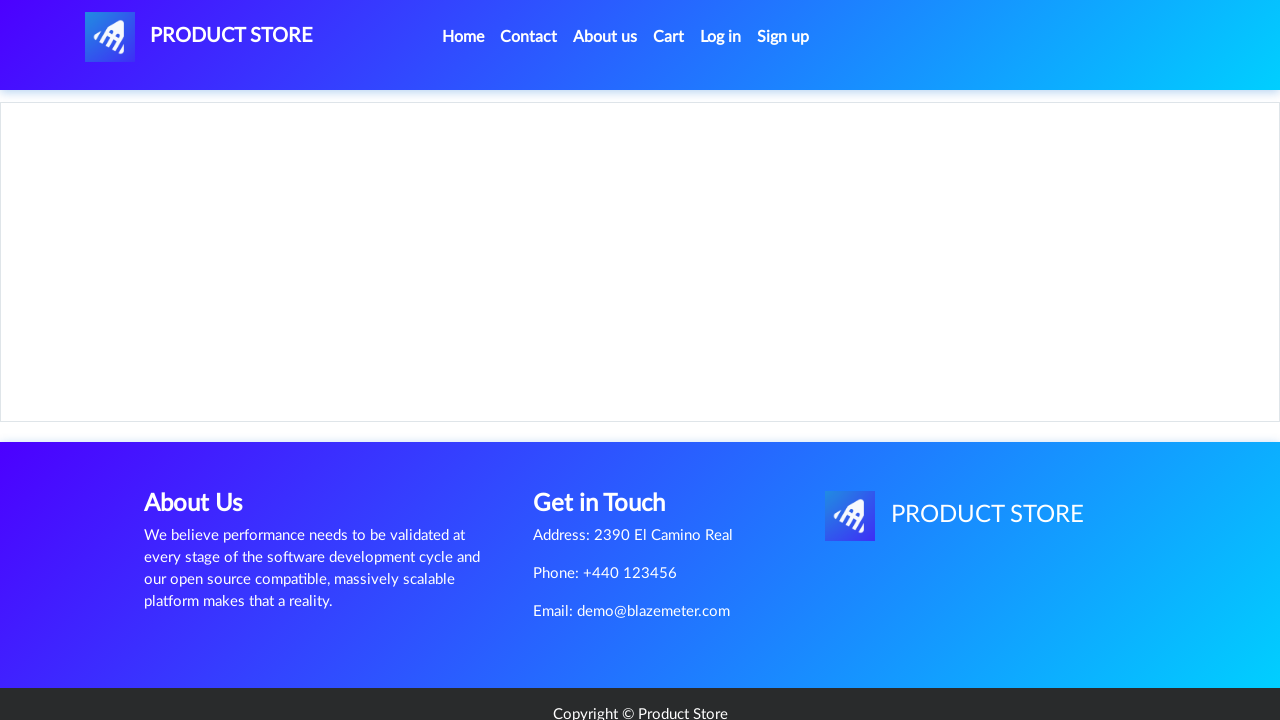

Clicked Add to cart button at (610, 440) on a:text('Add to cart')
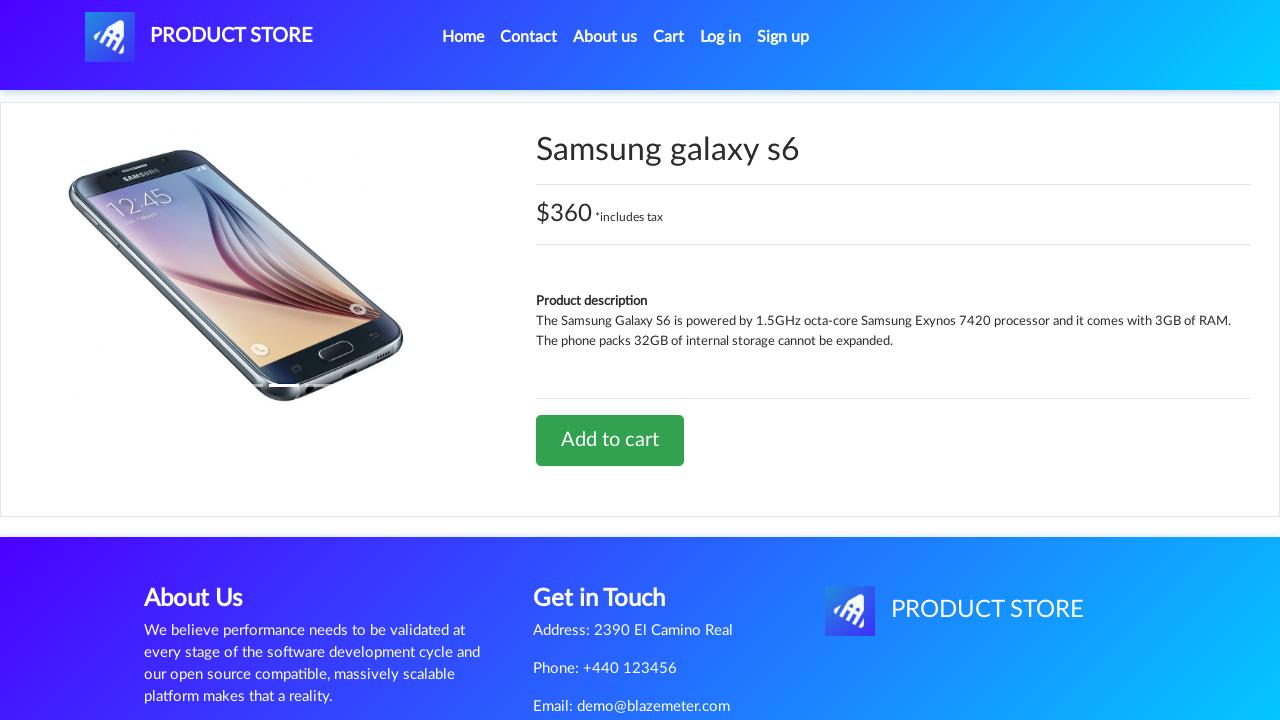

Handled confirmation alert by accepting it
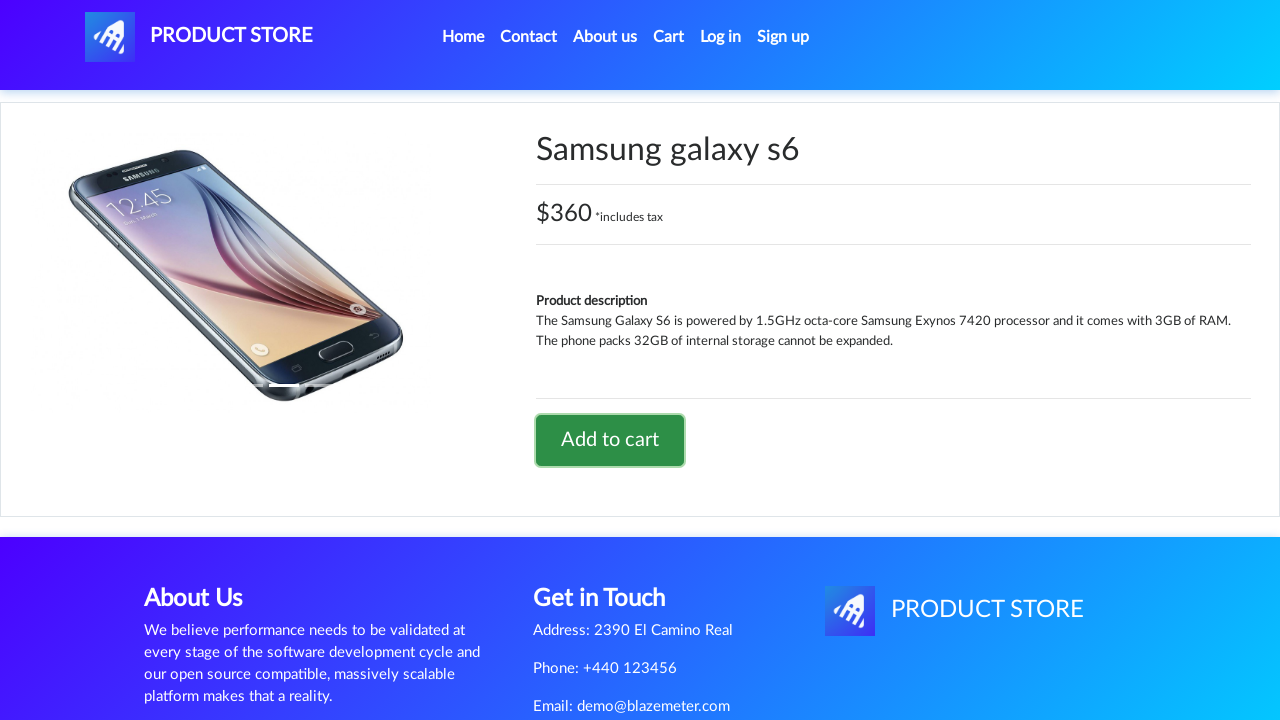

Clicked home link to return to main page at (199, 37) on a#nava
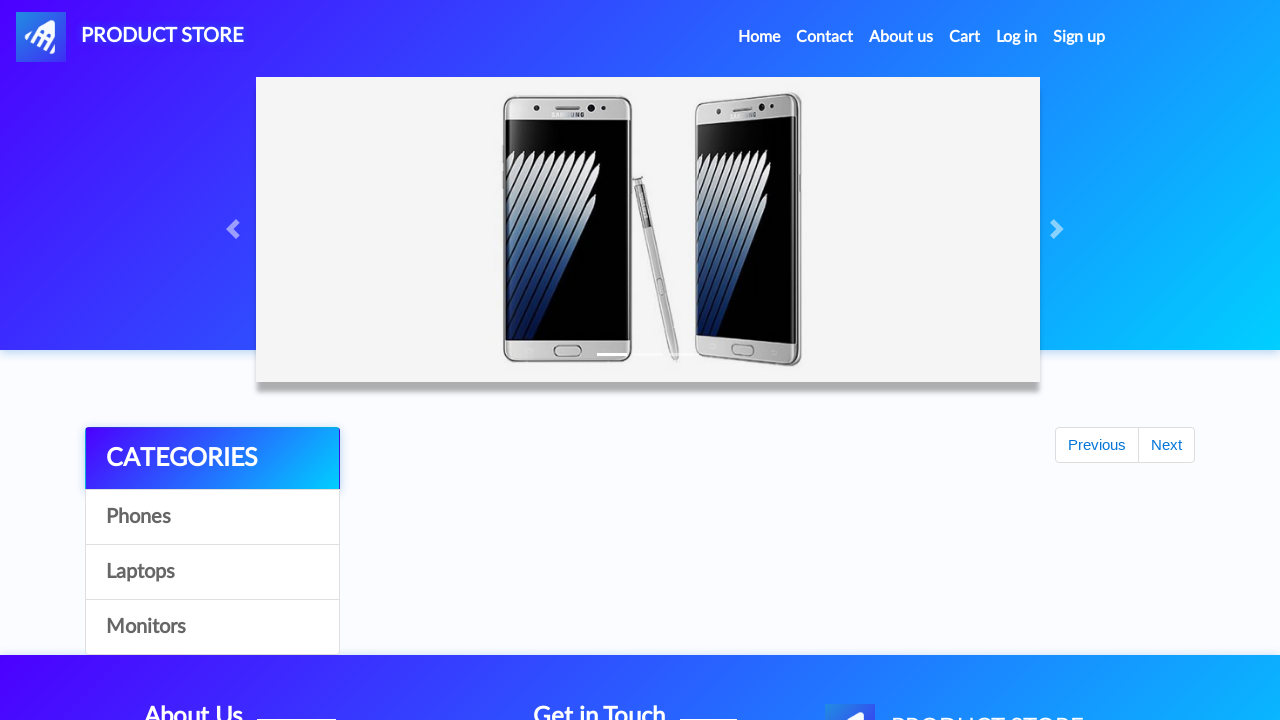

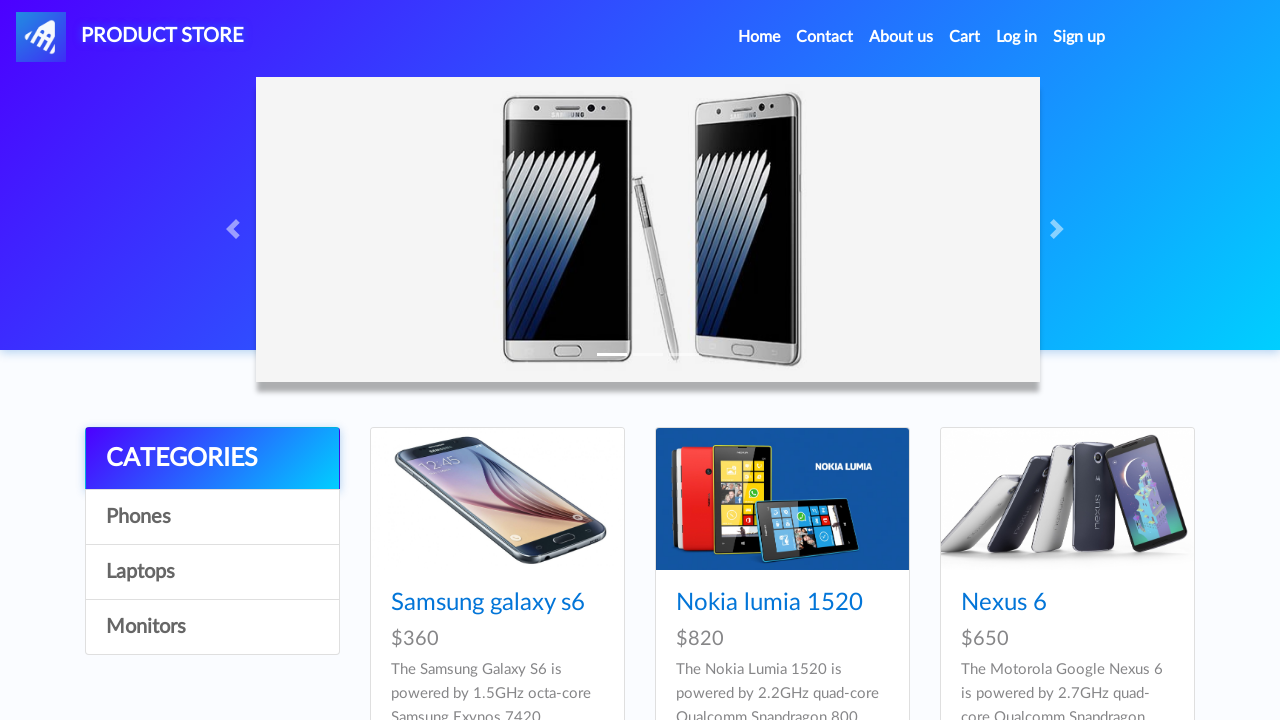